Tests JavaScript confirmation alert by clicking the confirm button and accepting the dialog with OK, then verifying the result message.

Starting URL: https://the-internet.herokuapp.com/javascript_alerts

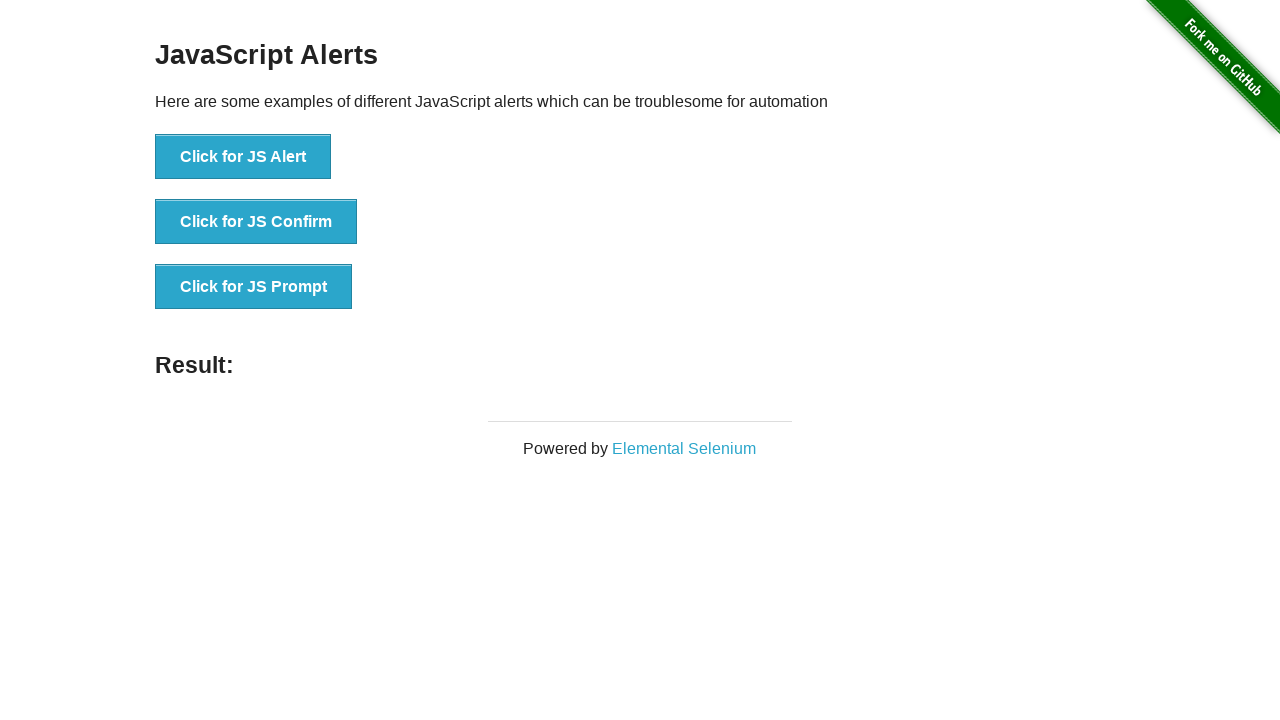

Set up dialog handler to accept confirmation alerts
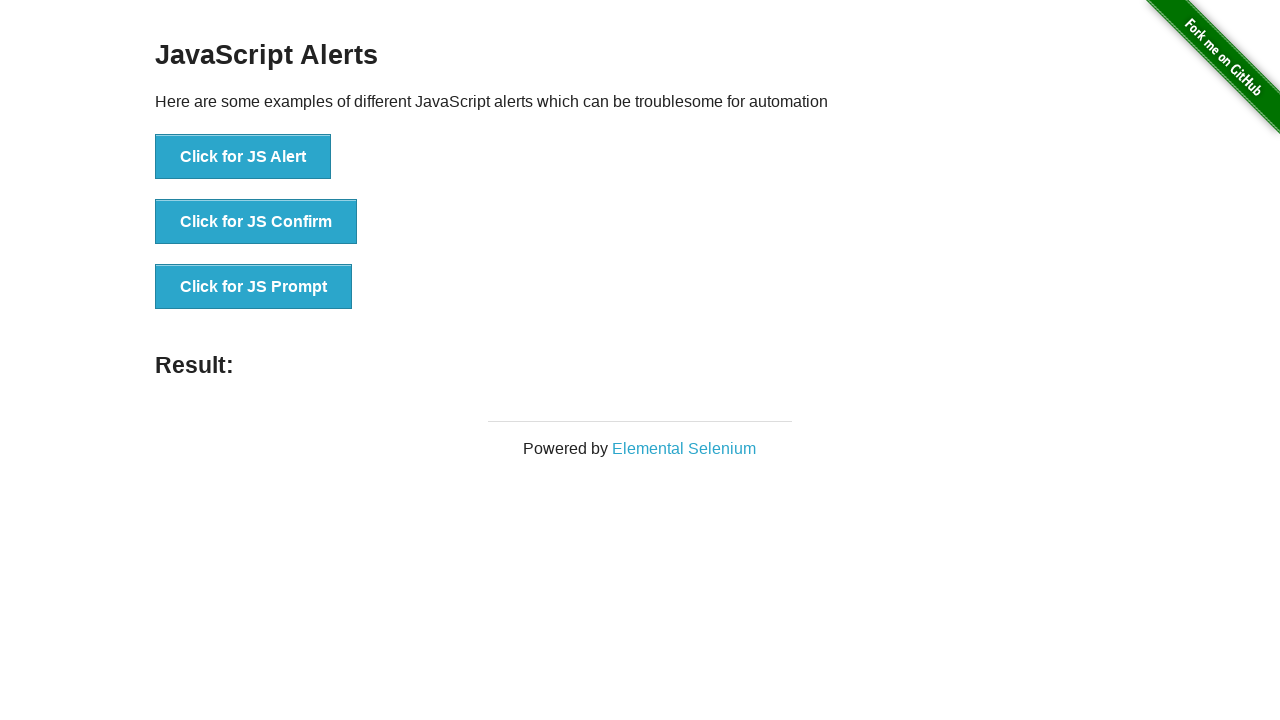

Clicked JS Confirm button to trigger confirmation alert at (256, 222) on button[onclick="jsConfirm()"]
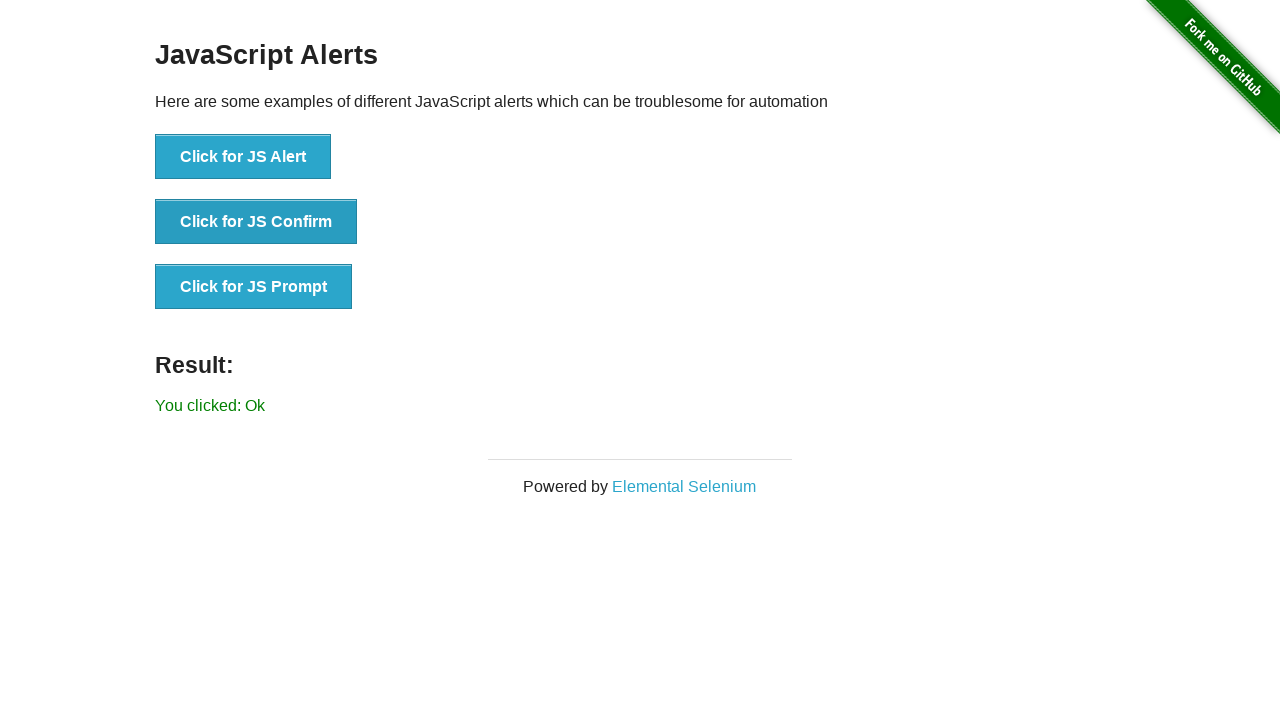

Result message element loaded
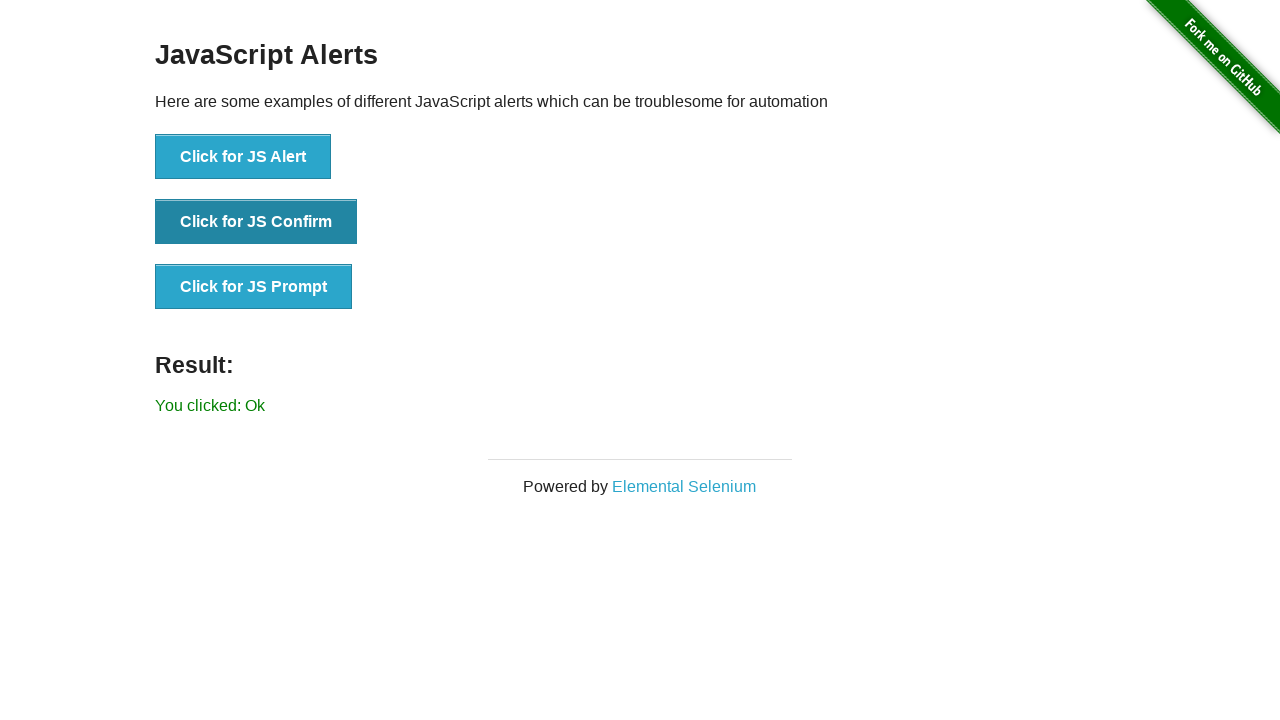

Verified result message shows 'You clicked: Ok'
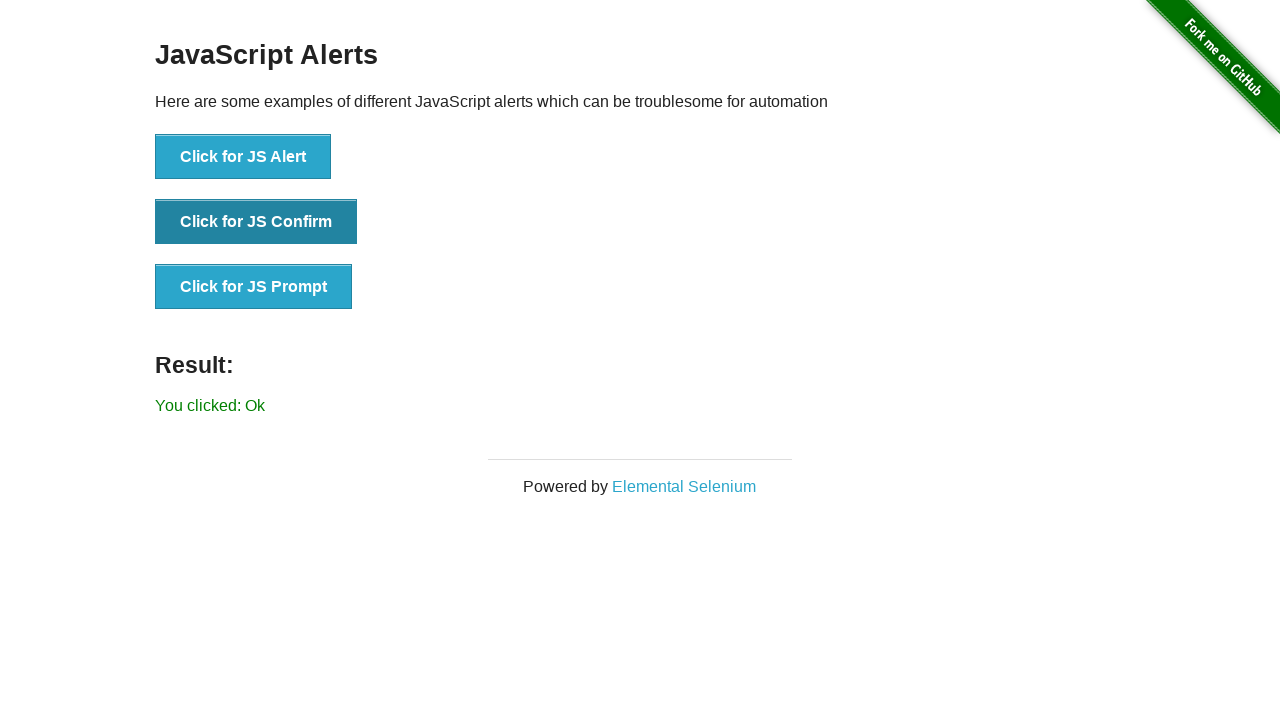

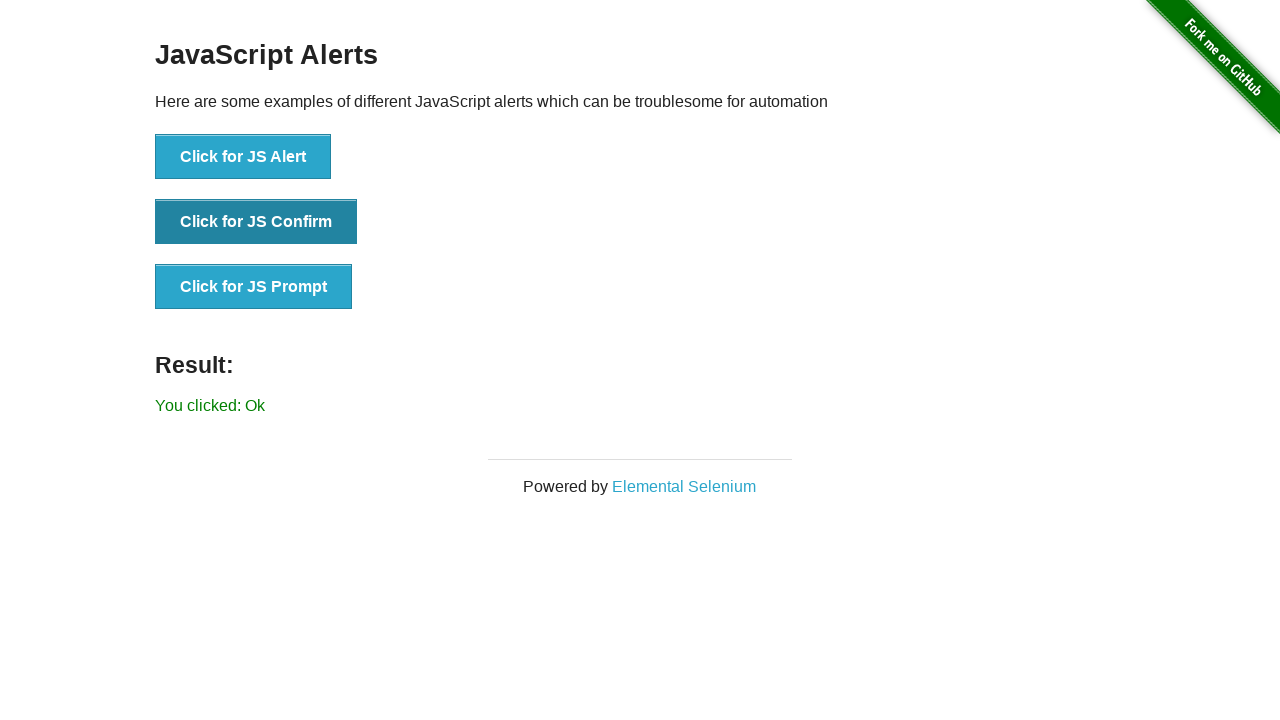